Fills and submits a Google Form with home address, price, and link information

Starting URL: https://docs.google.com/forms/d/e/1FAIpQLSft3x6h0EcM75wzH9lOXP9URfn4g6BIXu7jf3HCzWscE8Vi8g/viewform

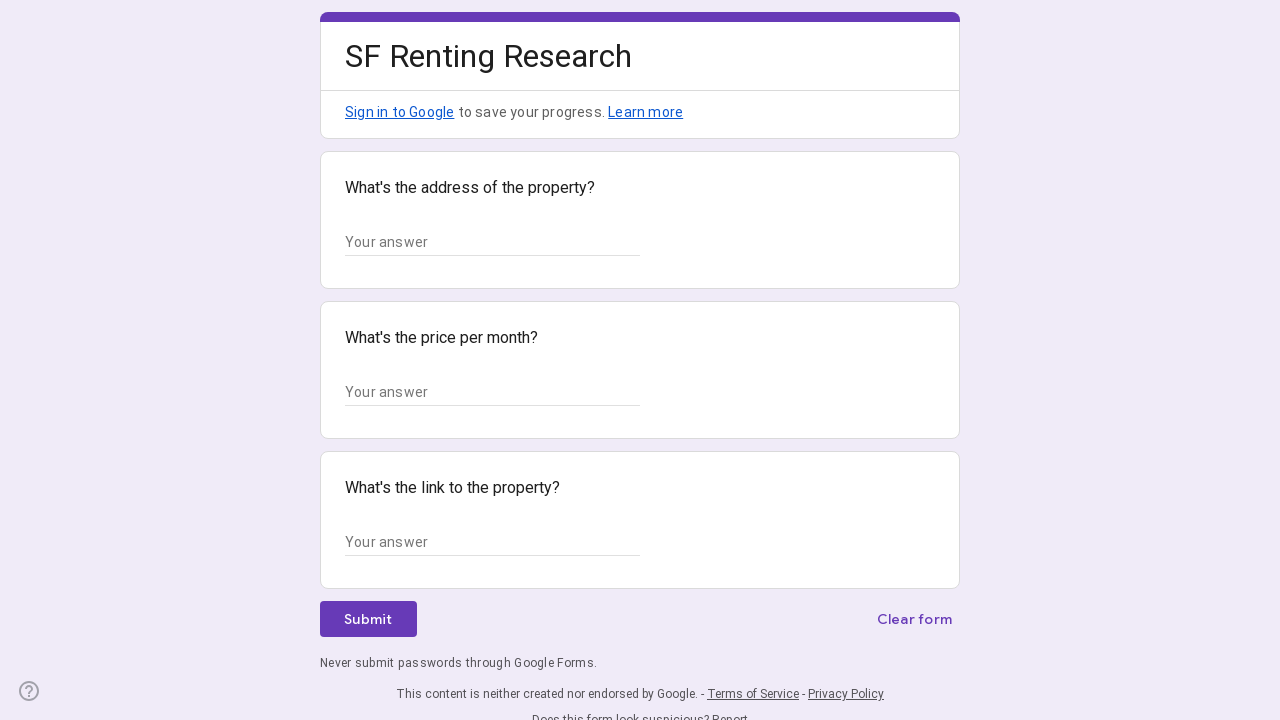

Waited for Google Form to load
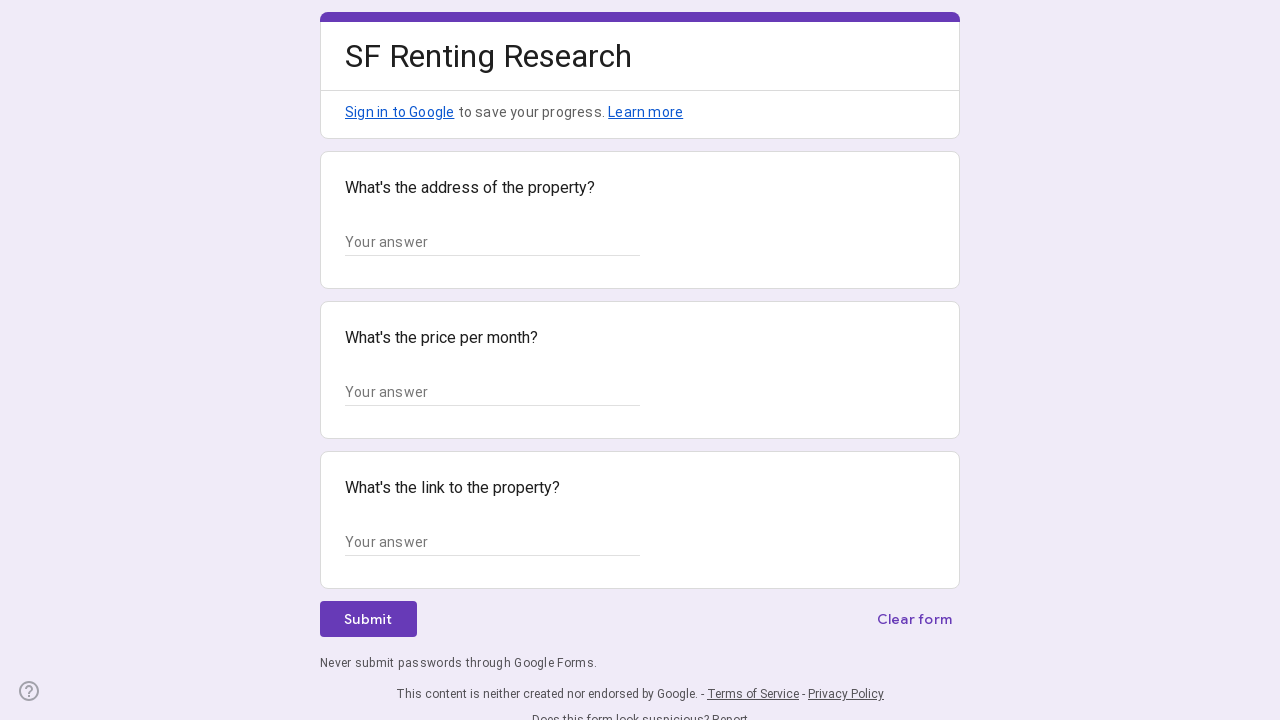

Filled address field with '123 Main Street, Springfield, IL 62701' on xpath=/html/body/div/div[2]/form/div[2]/div/div[2]/div[1]/div/div/div[2]/div/div
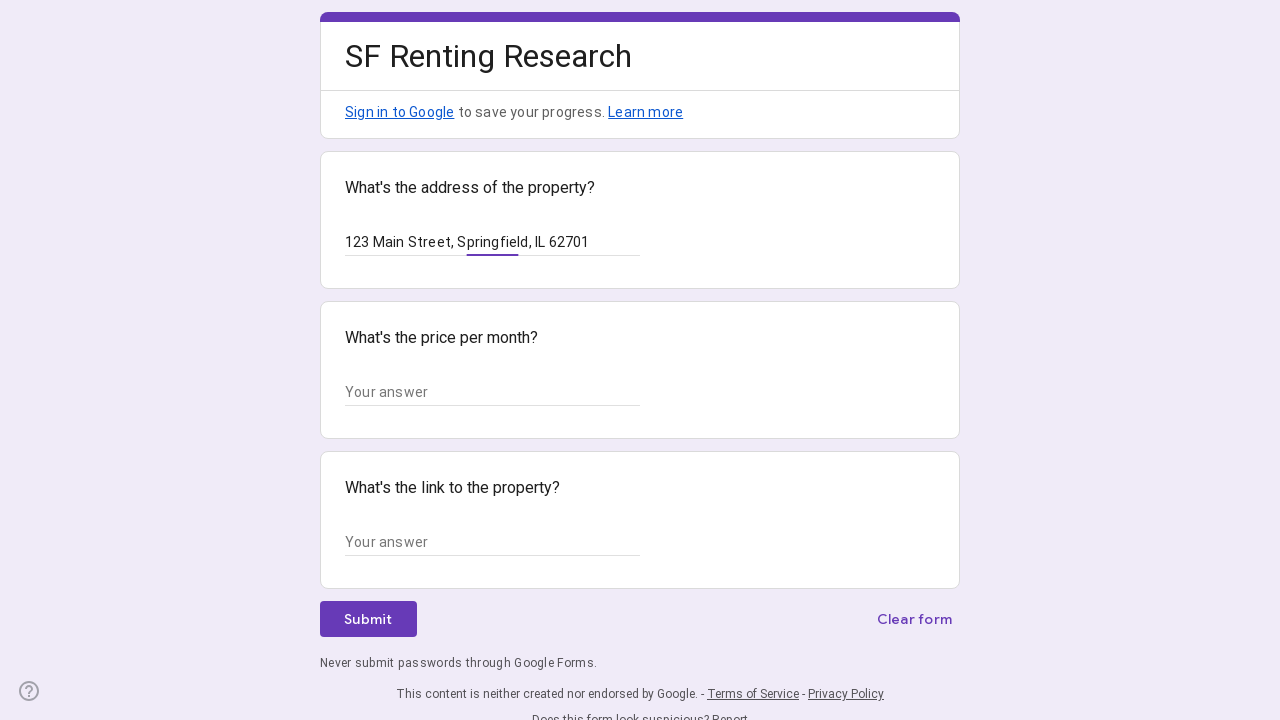

Filled price field with '$450,000' on xpath=/html/body/div/div[2]/form/div[2]/div/div[2]/div[2]/div/div/div[2]/div/div
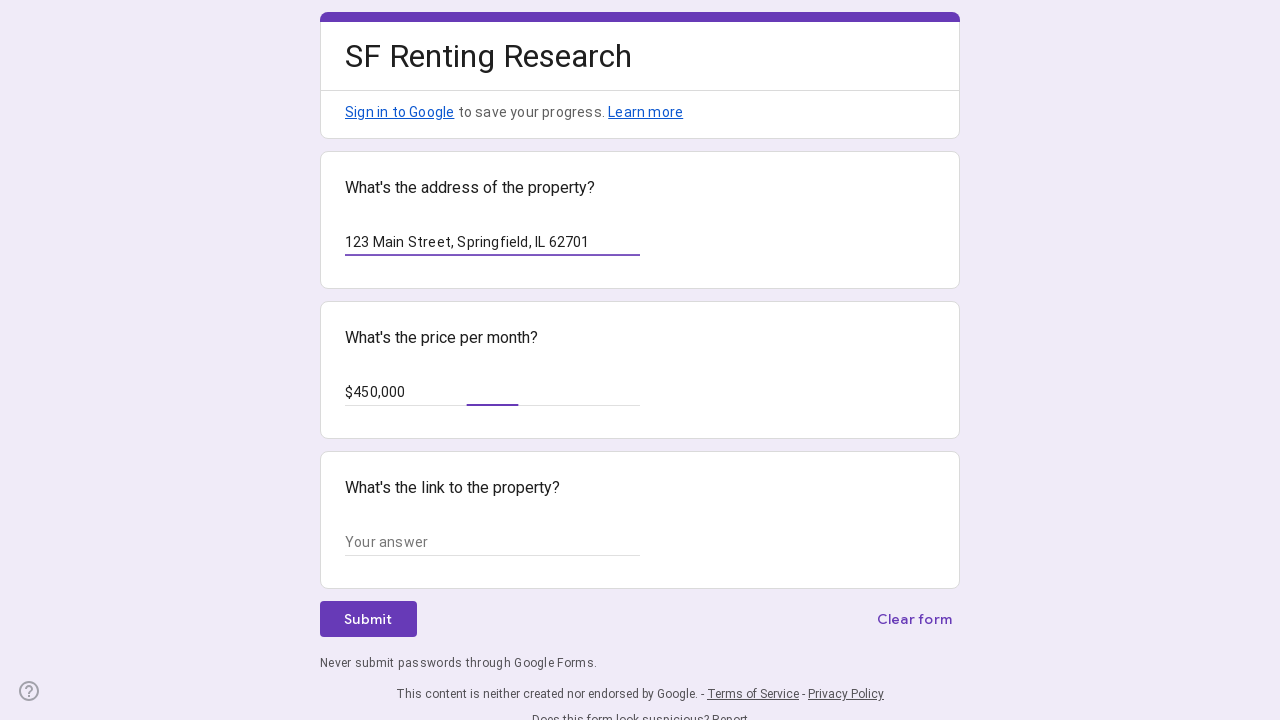

Filled property link field with 'https://example-realestate.com/property/12345' on xpath=/html/body/div/div[2]/form/div[2]/div/div[2]/div[3]/div/div/div[2]/div/div
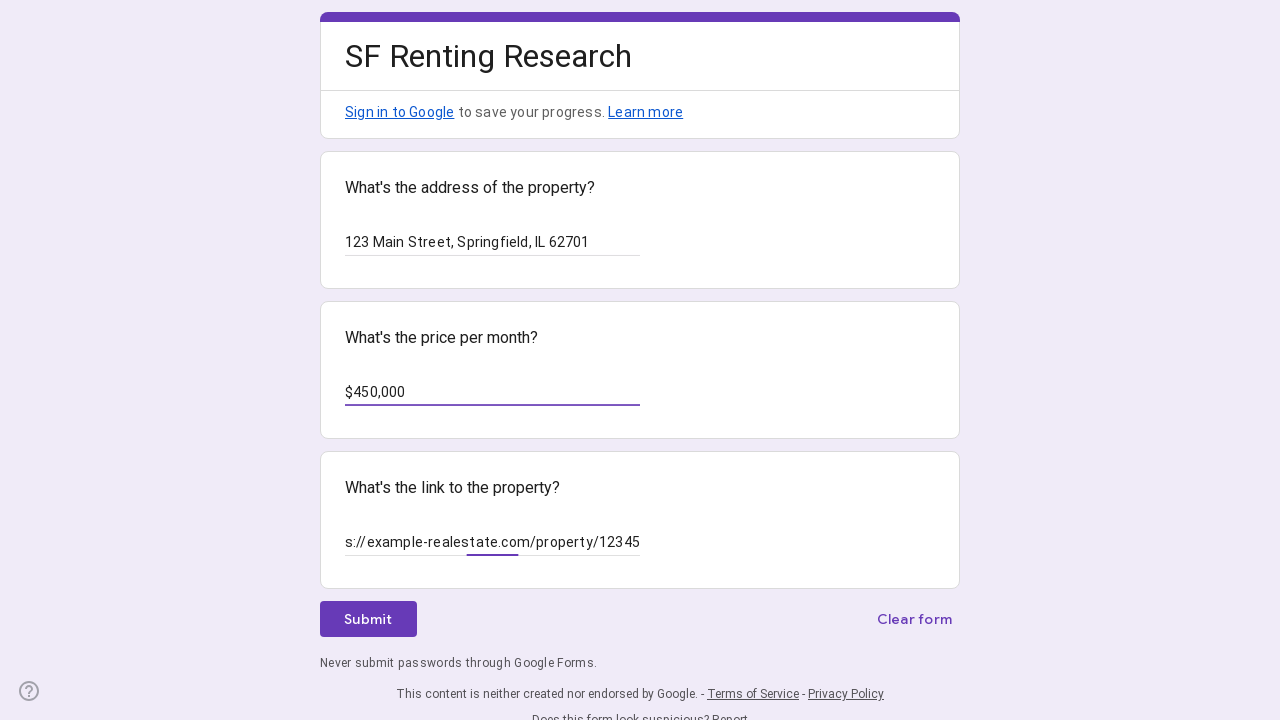

Clicked submit button to submit form at (368, 619) on xpath=/html/body/div/div[2]/form/div[2]/div/div[3]/div[1]/div[1]/div/span
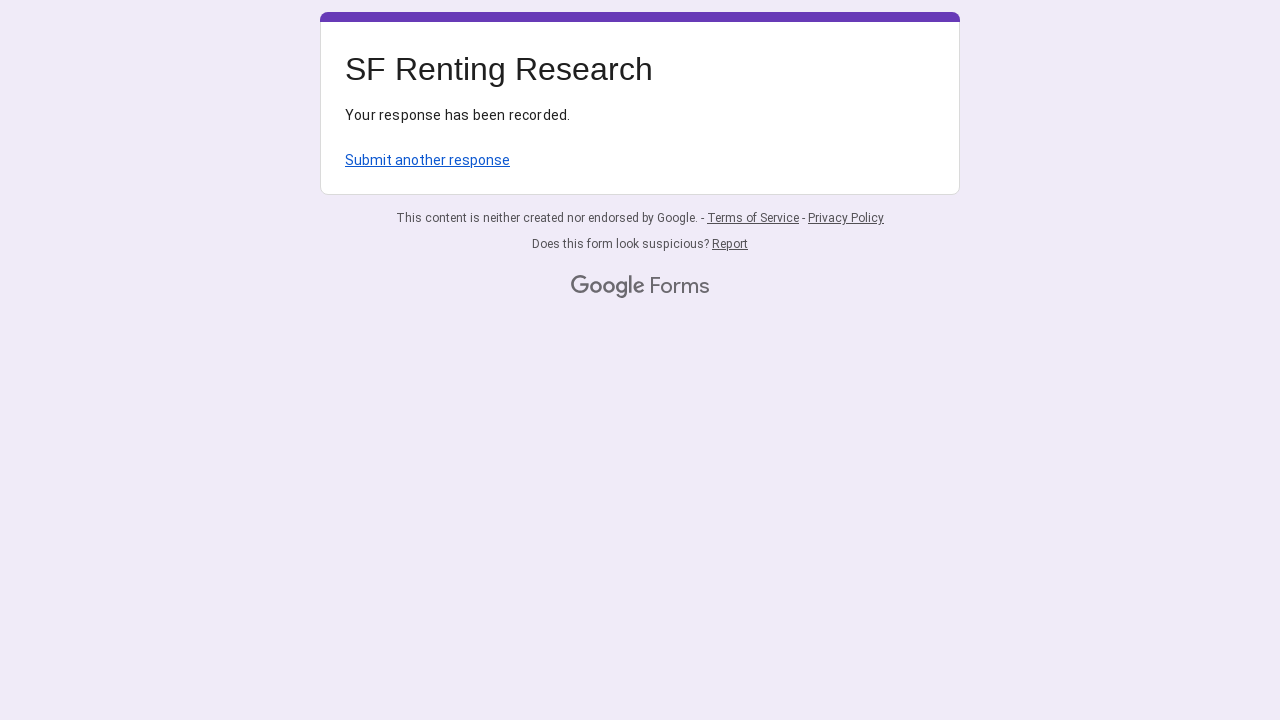

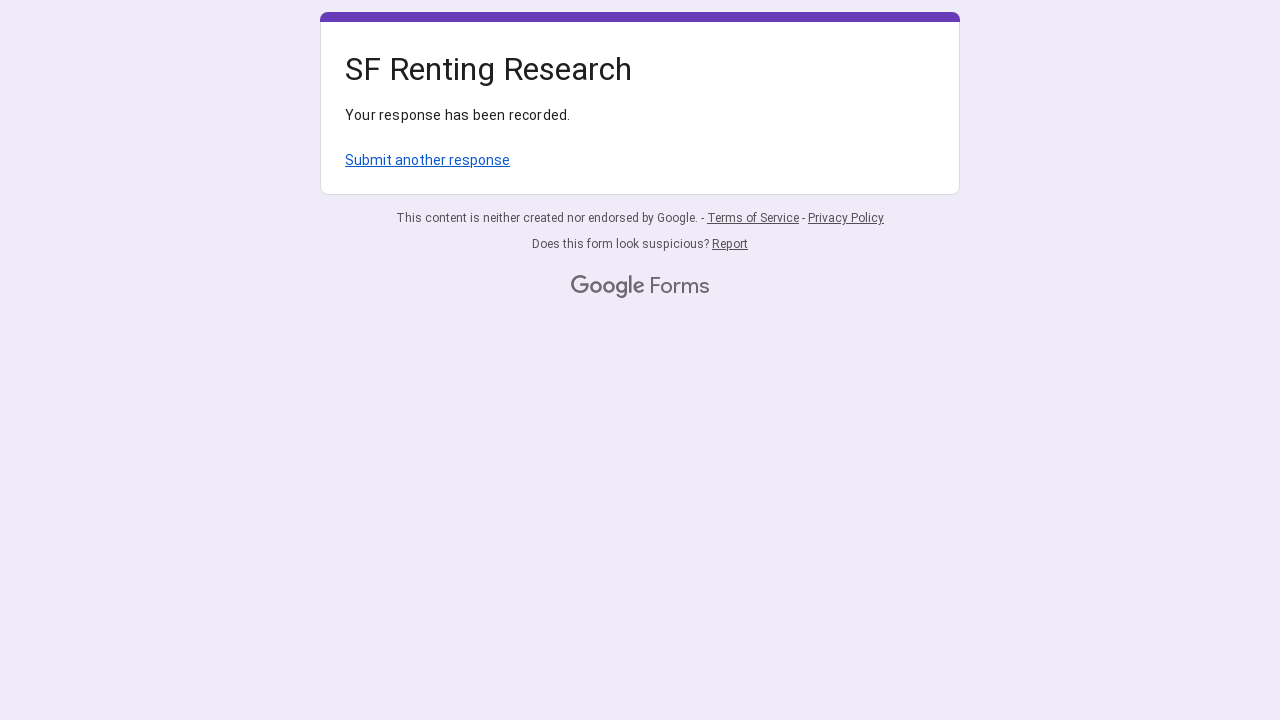